Opens Flipkart homepage with a maximized browser window and retrieves the browser window handle for identification purposes.

Starting URL: https://www.flipkart.com

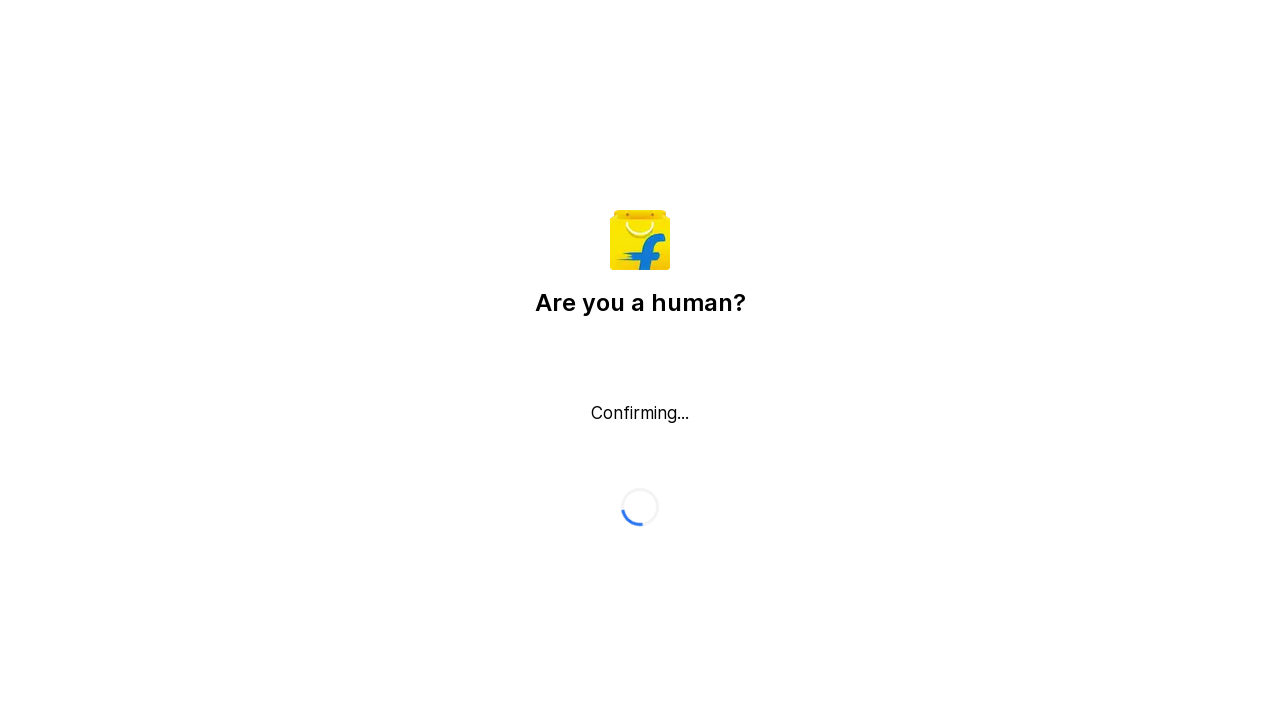

Page loaded with domcontentloaded state
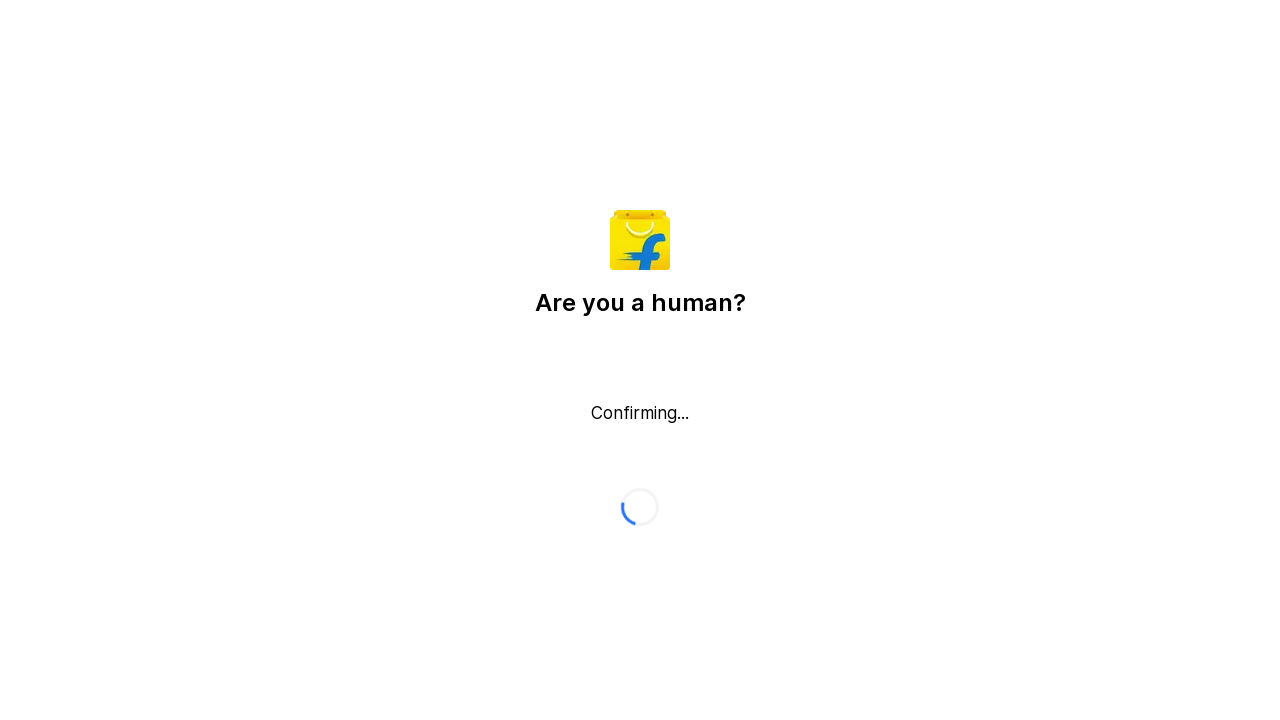

Body element is present on Flipkart homepage
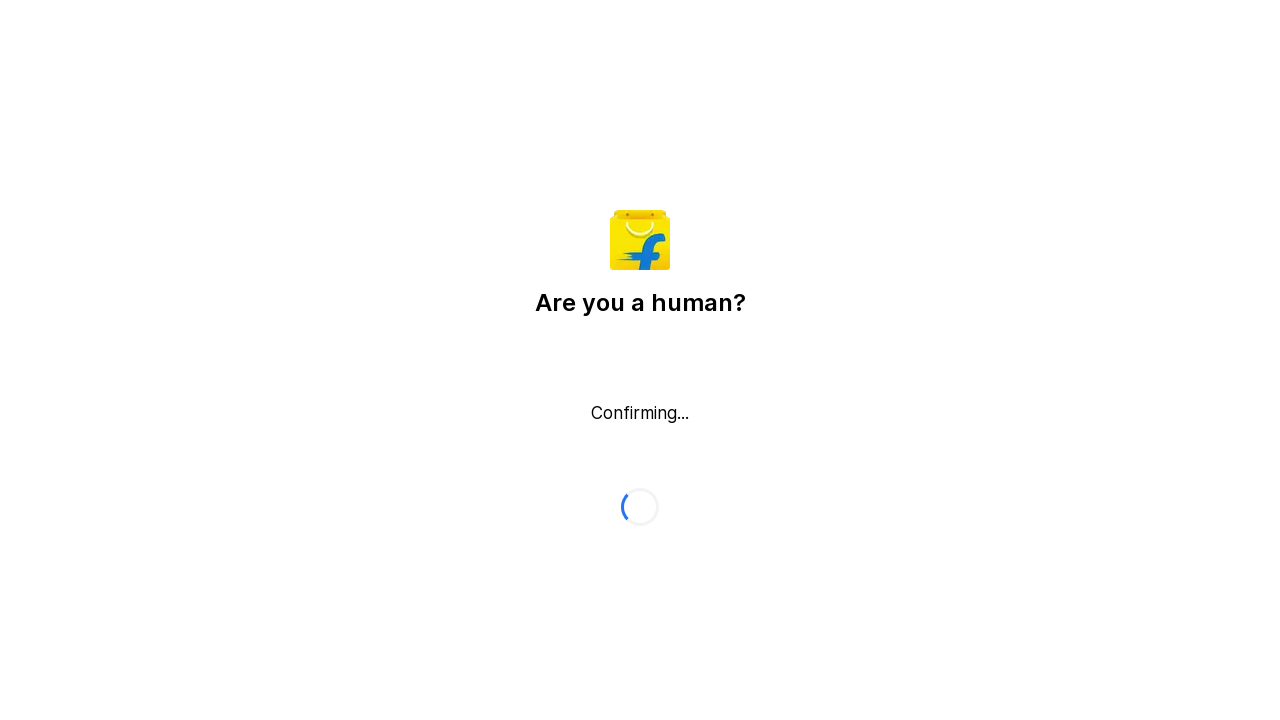

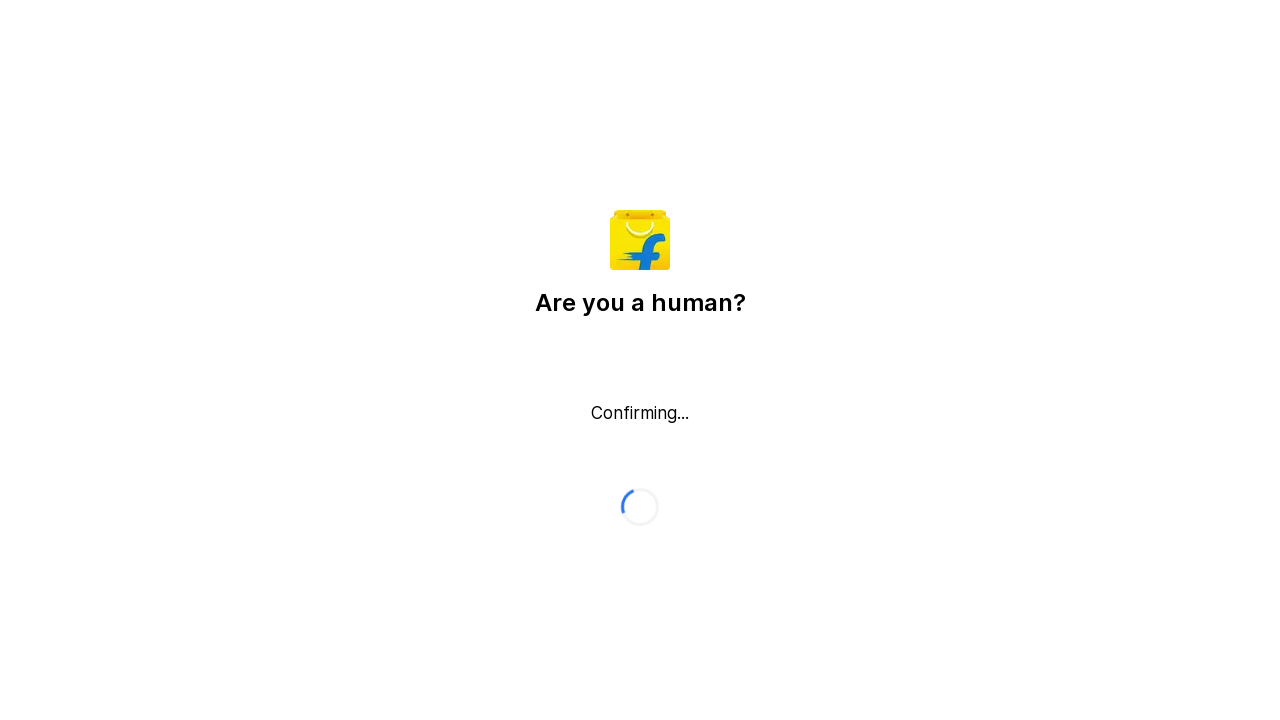